Tests form field validation on a feedback page by filling in name, phone, and message fields and verifying the input values.

Starting URL: http://allolosos.com.ua/ru/menu/pizza

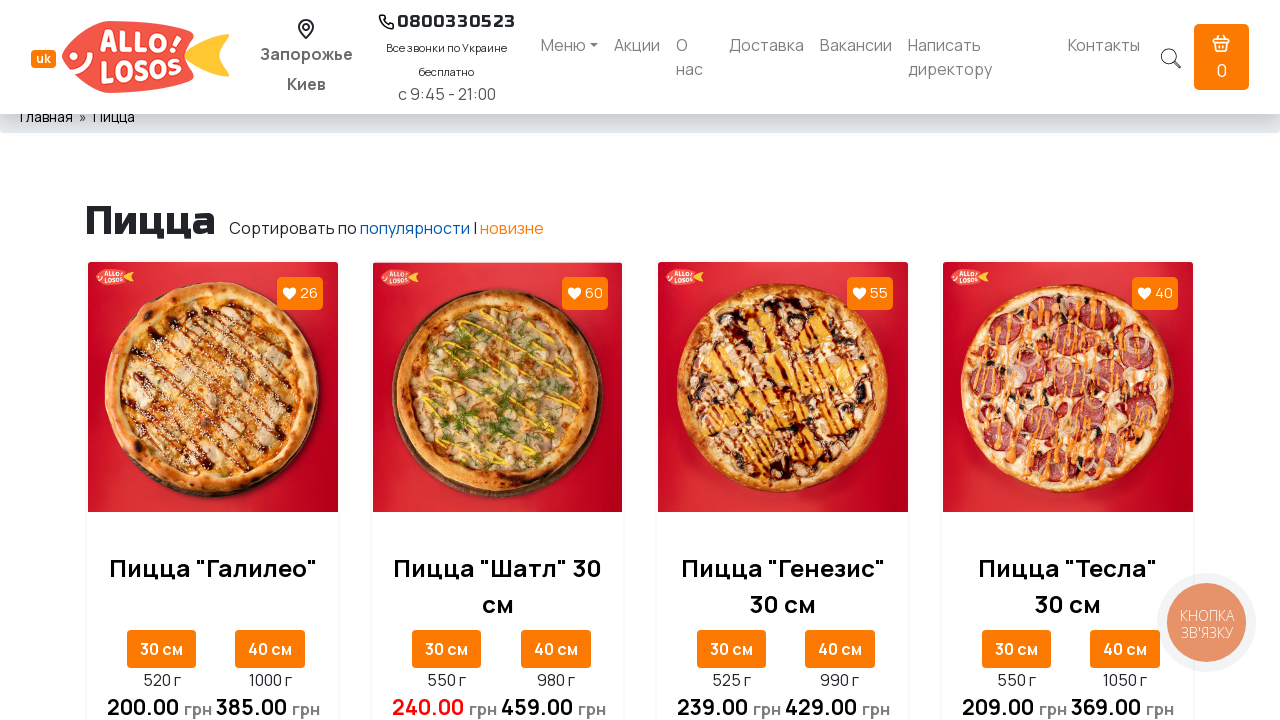

Clicked on the director link at (980, 57) on a[href='/ru/director']
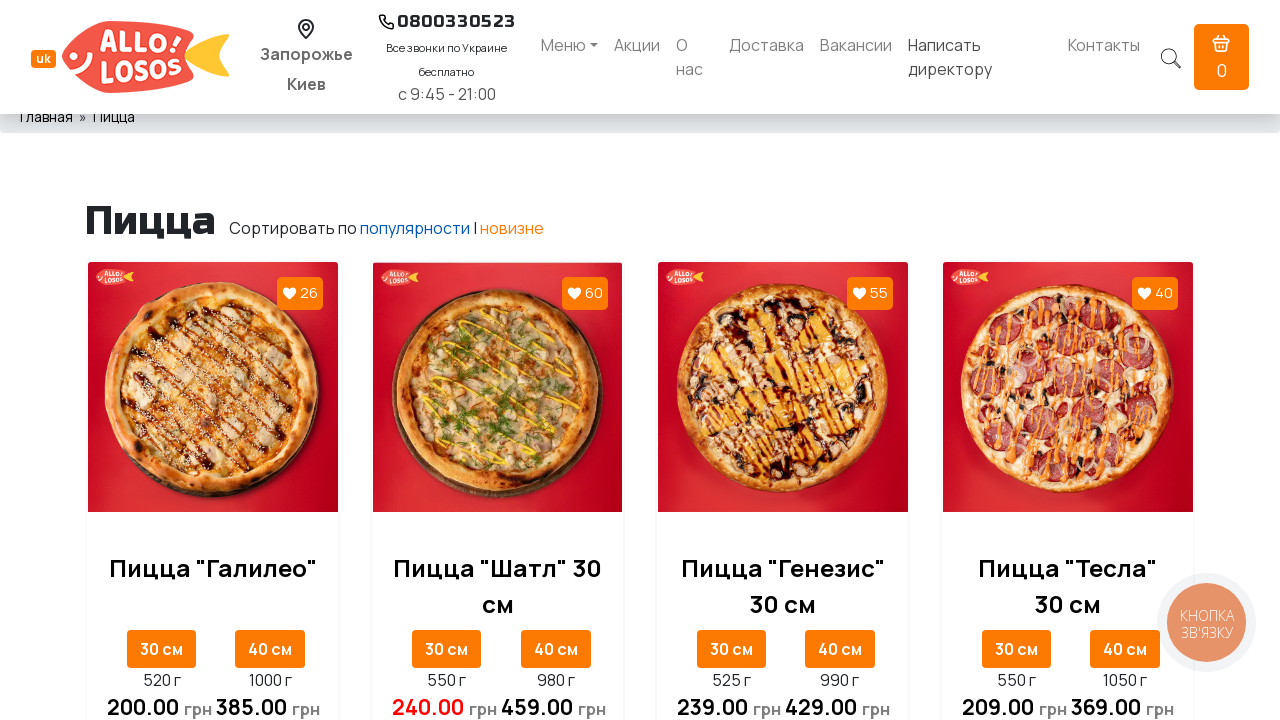

Waited for form to load (1000ms)
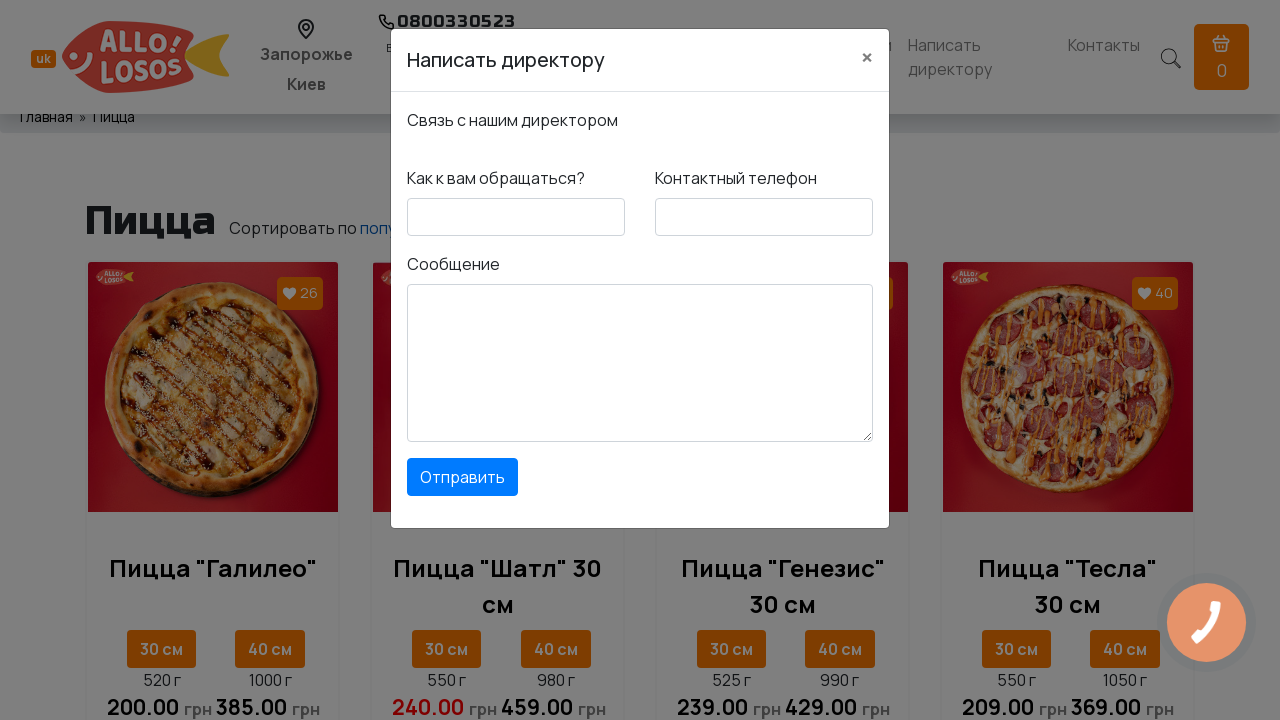

Filled name field with 'Miroslav' on #feedbackdirector-name
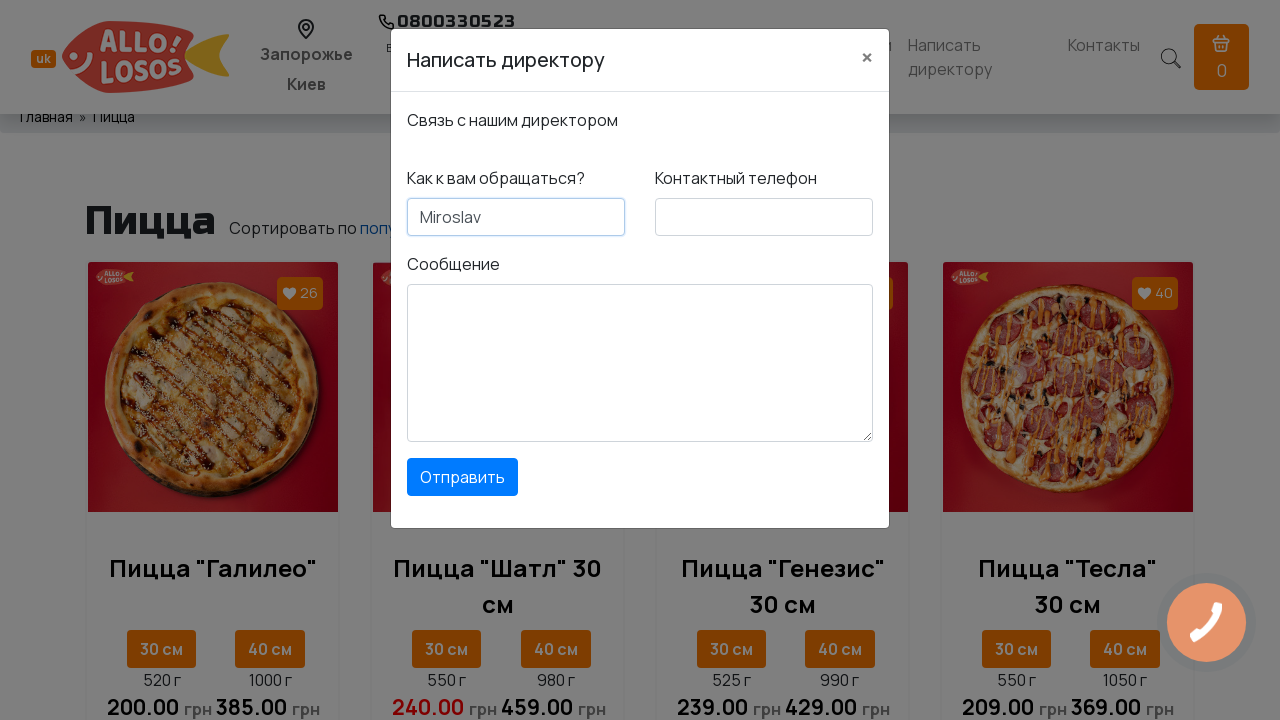

Filled phone field with '0502380088' on #feedbackdirector-phone
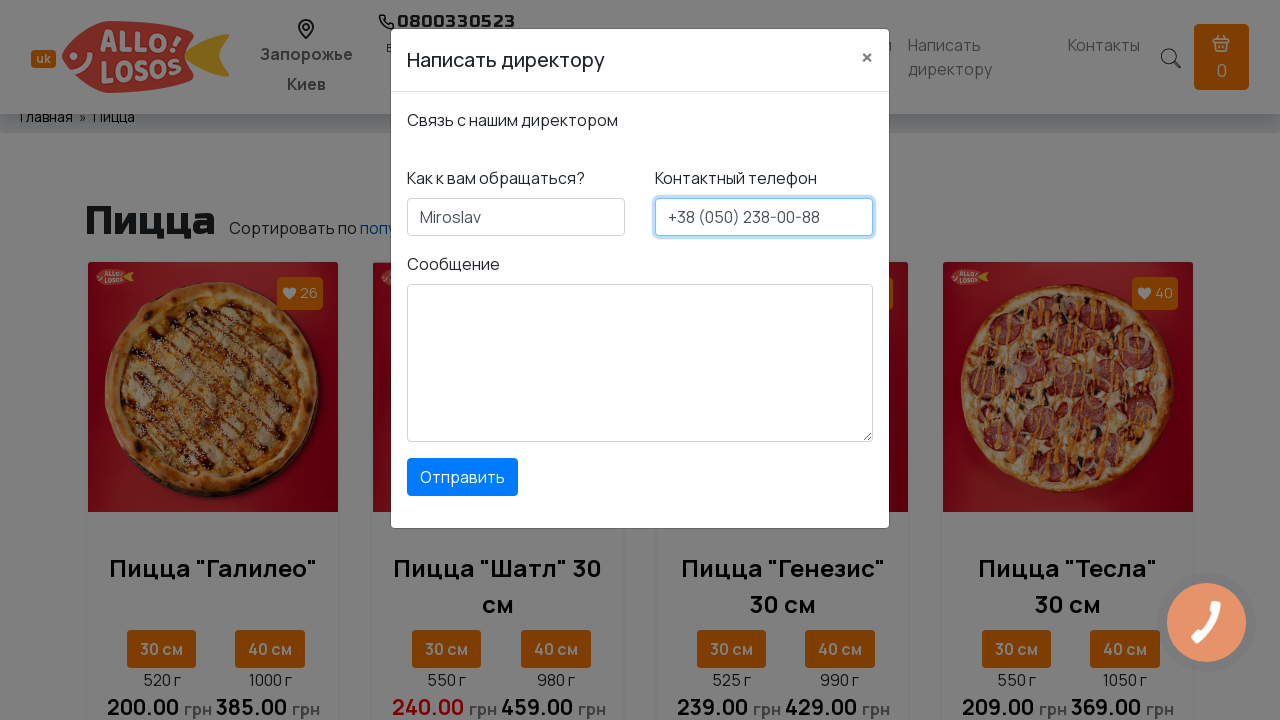

Filled message field with 'Thank you very much' on #feedbackdirector-message
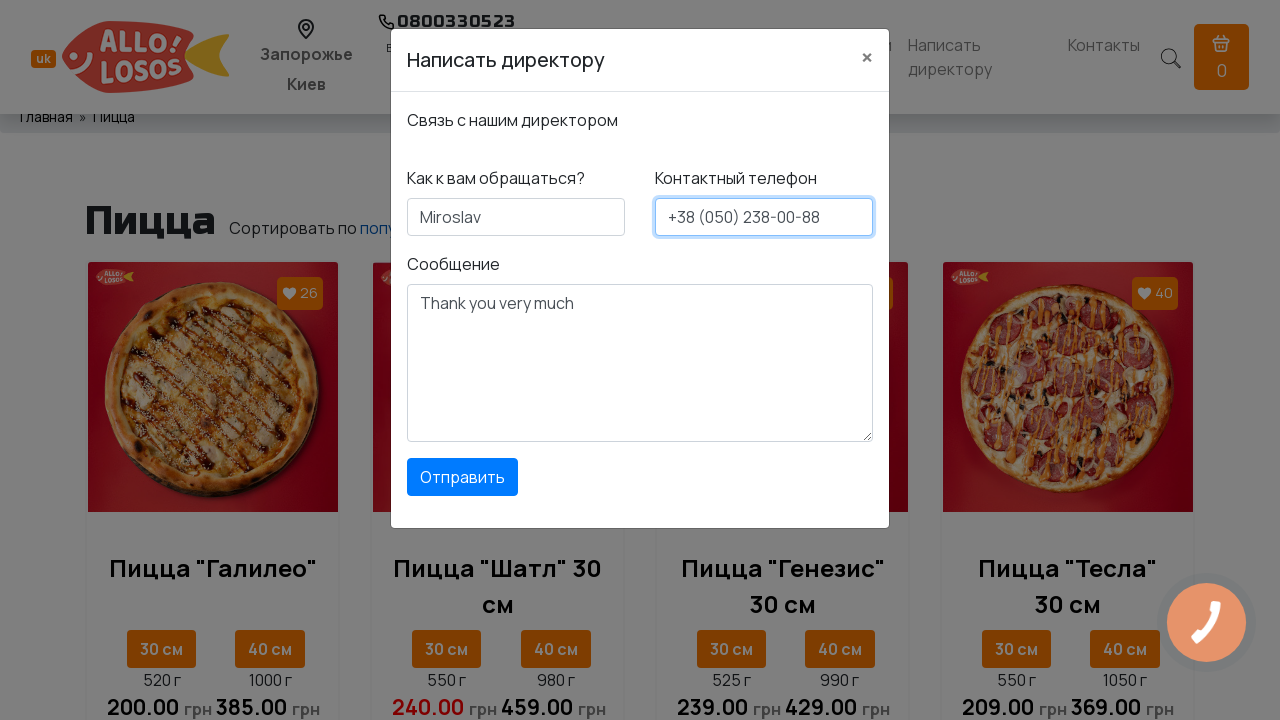

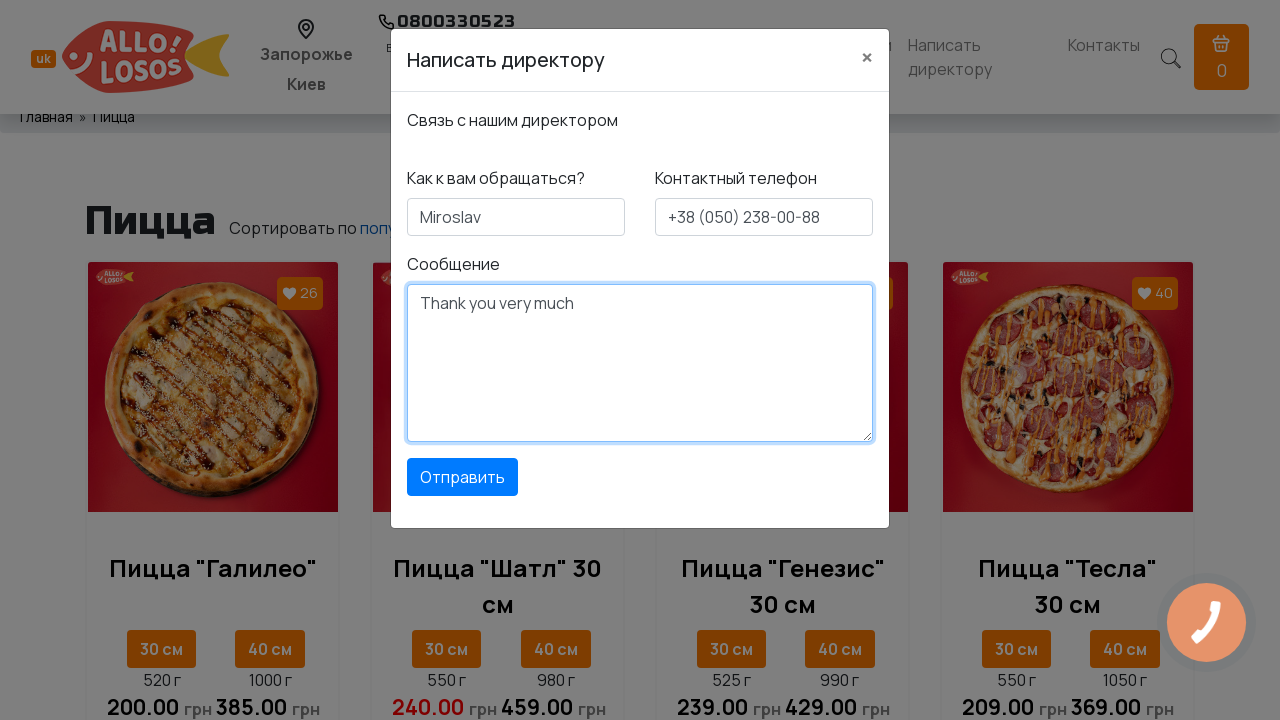